Navigates to the Portuguese weather service (IPMA) hourly forecast page and scrolls to the bottom of the page

Starting URL: https://www.ipma.pt/pt/otempo/prev.localidade.hora/

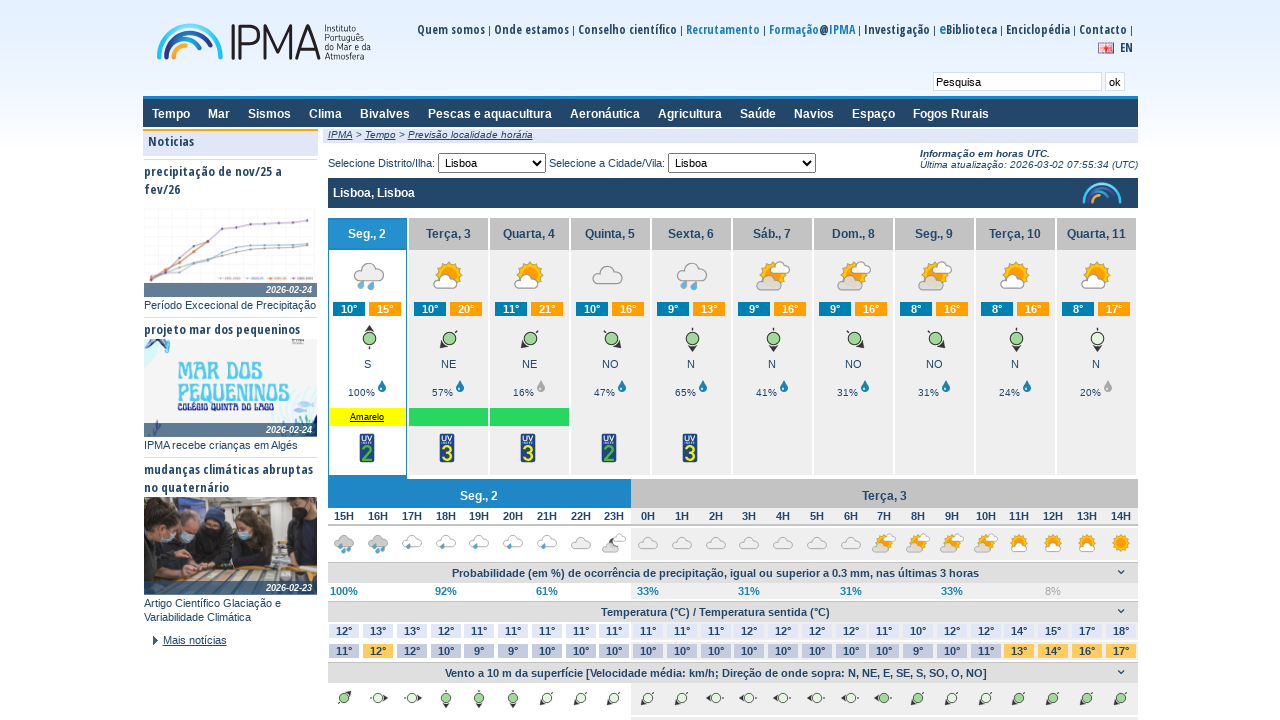

Waited for page to reach networkidle state
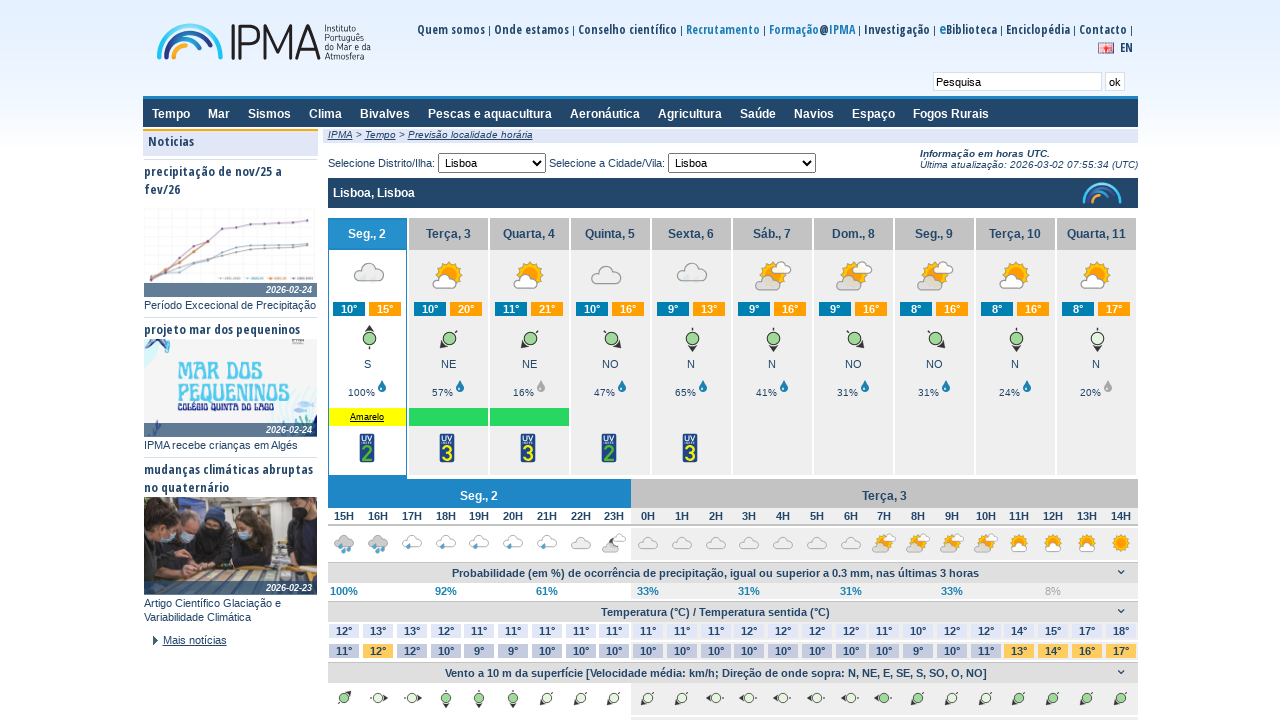

Scrolled to the bottom of the IPMA hourly forecast page
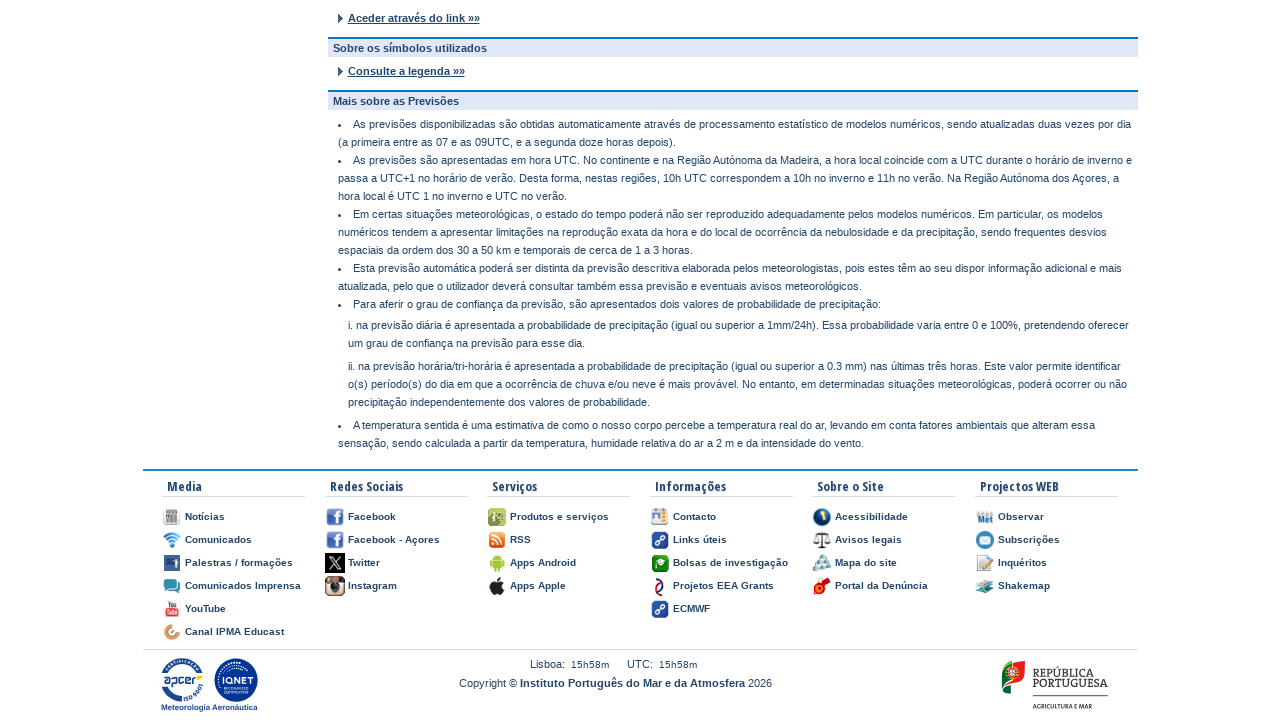

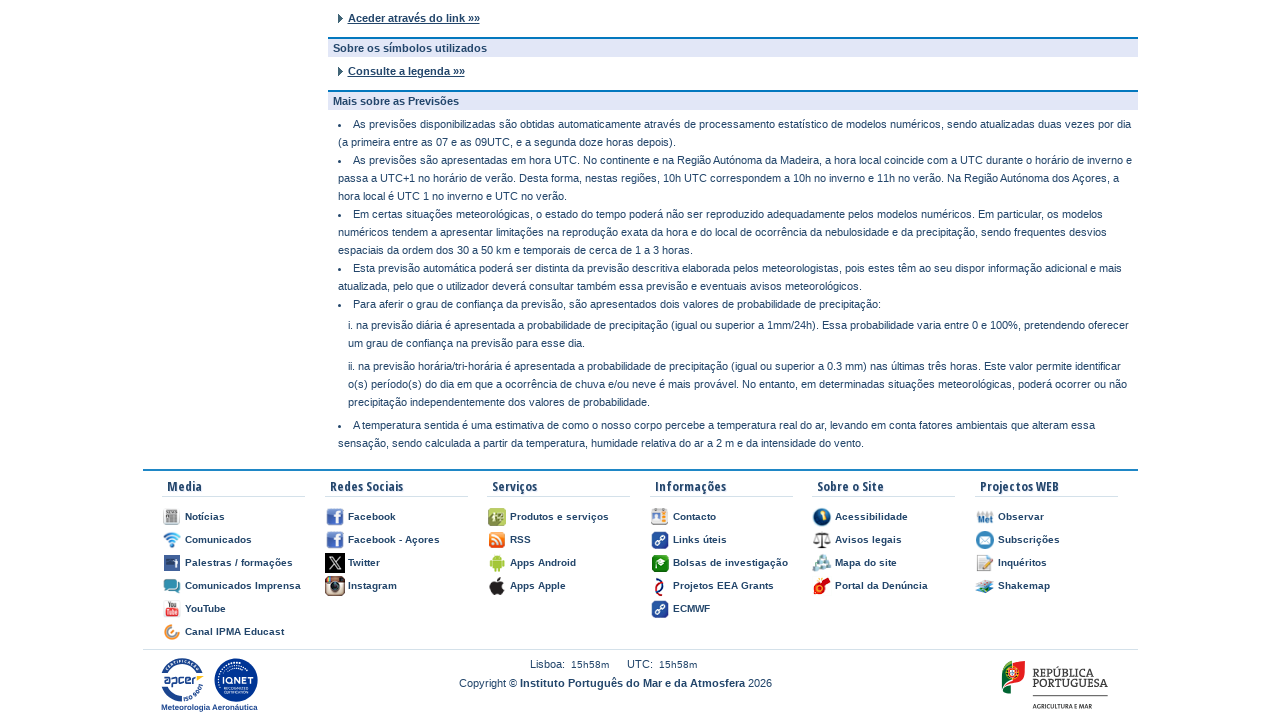